Tests Python.org search functionality by searching for "pycon" and verifying results are displayed

Starting URL: http://www.python.org

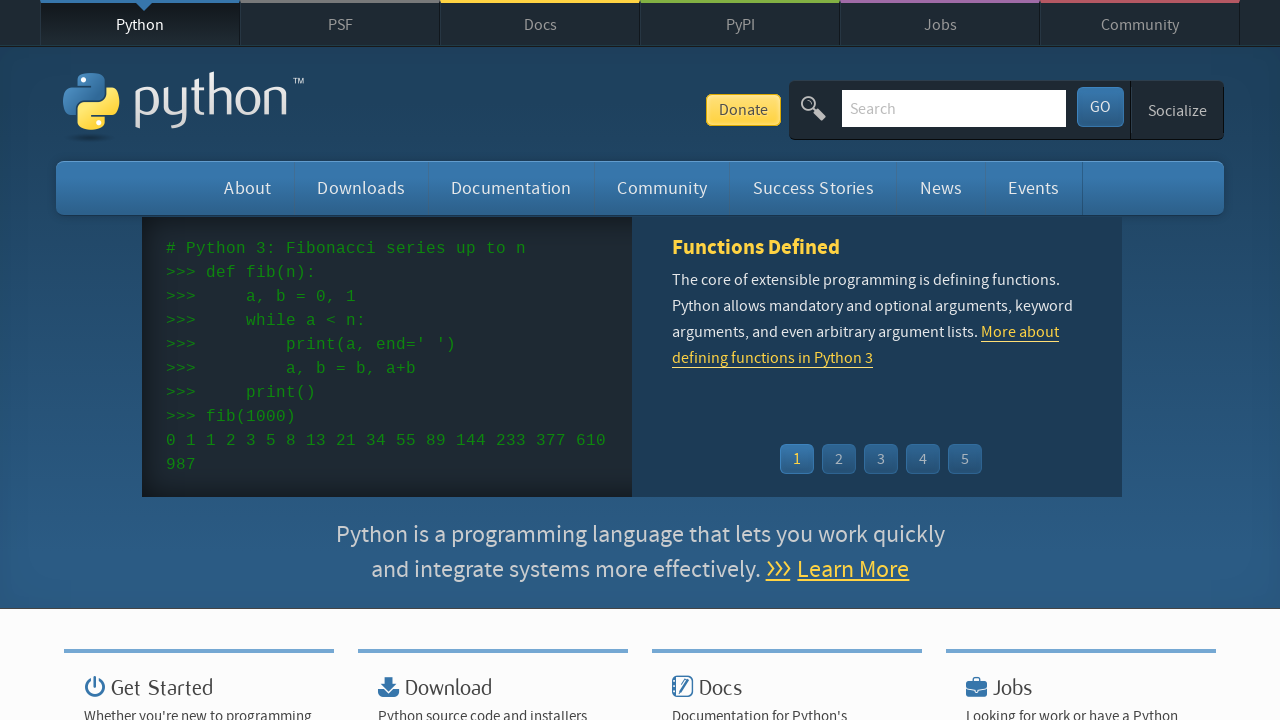

Verified 'Python' is in the page title
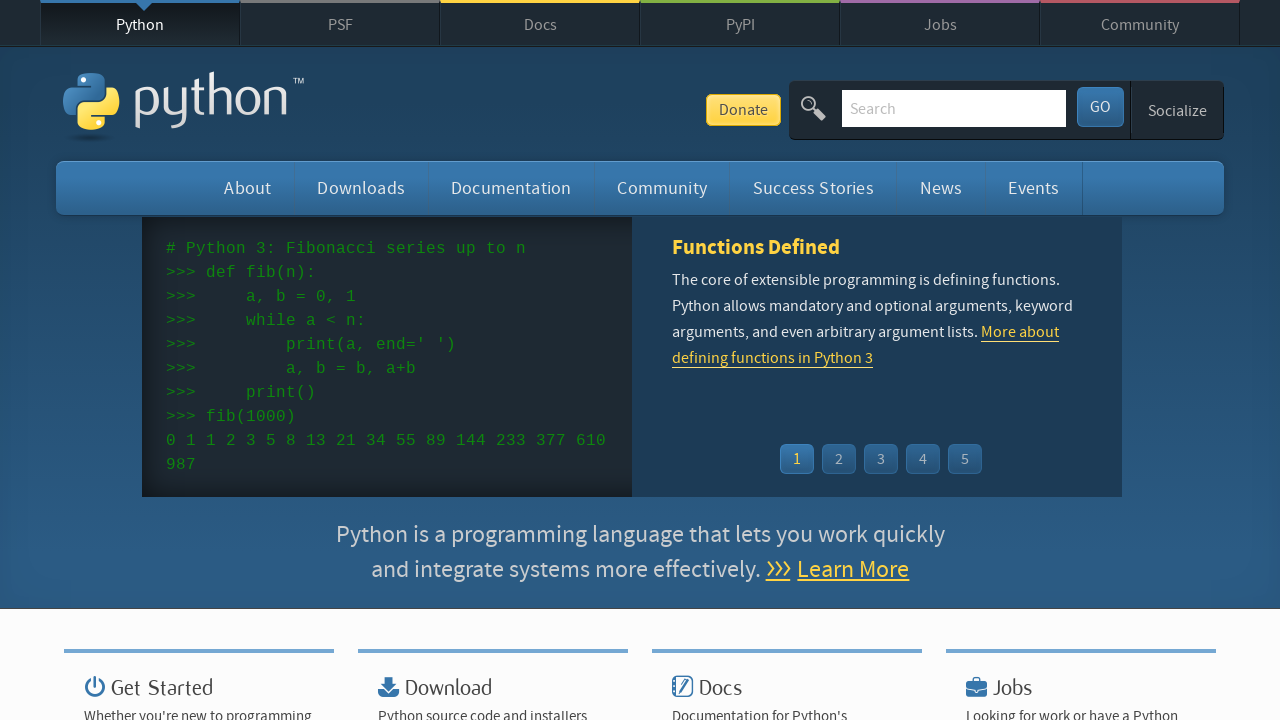

Located search input field
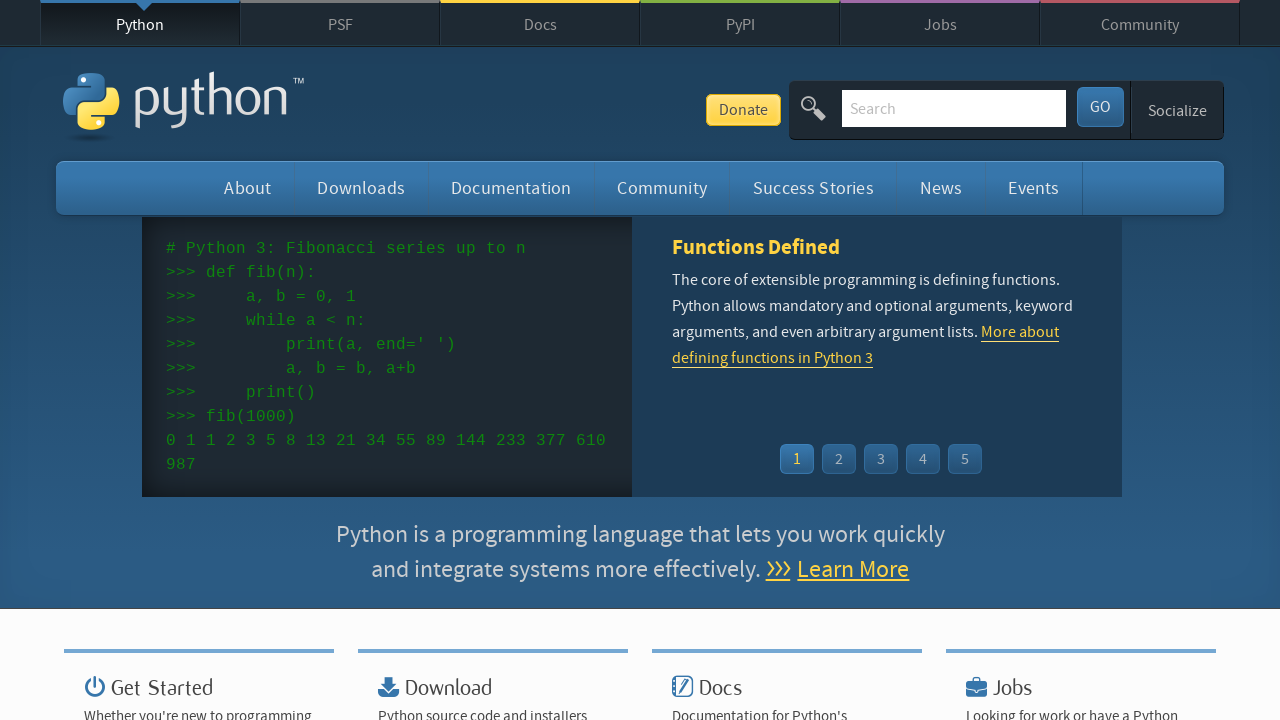

Cleared search input field on input[name='q']
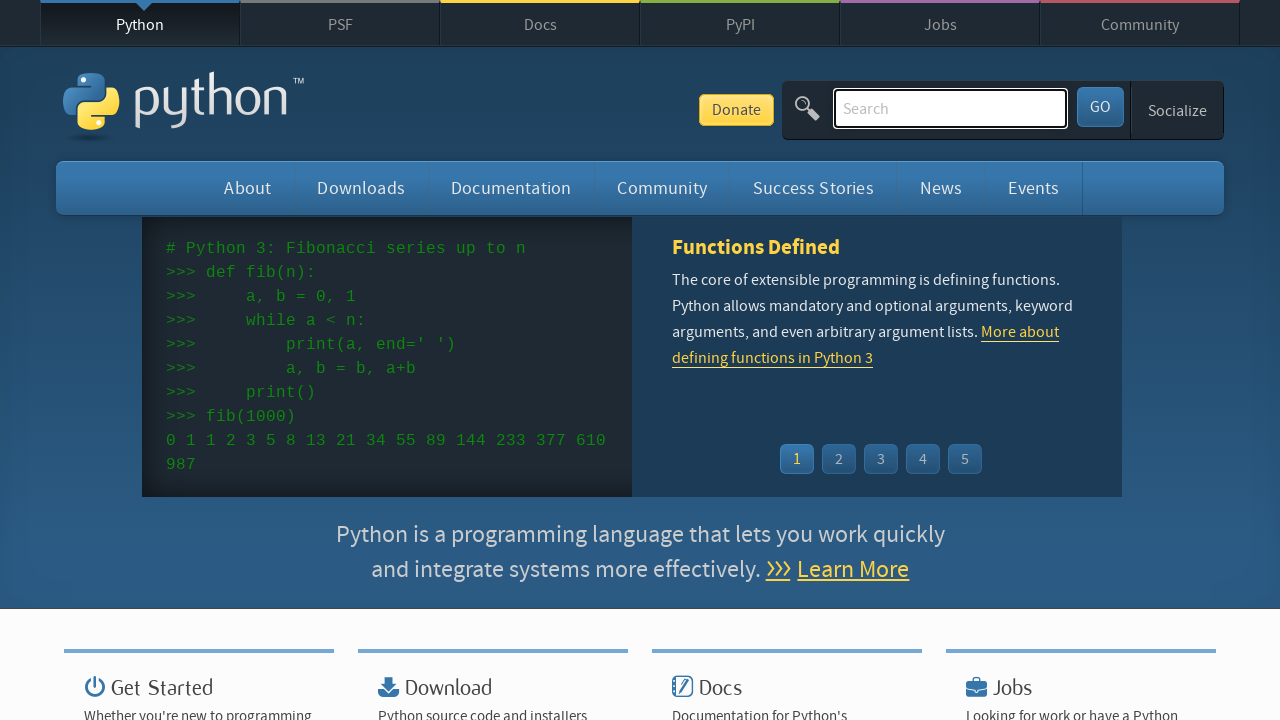

Filled search field with 'pycon' on input[name='q']
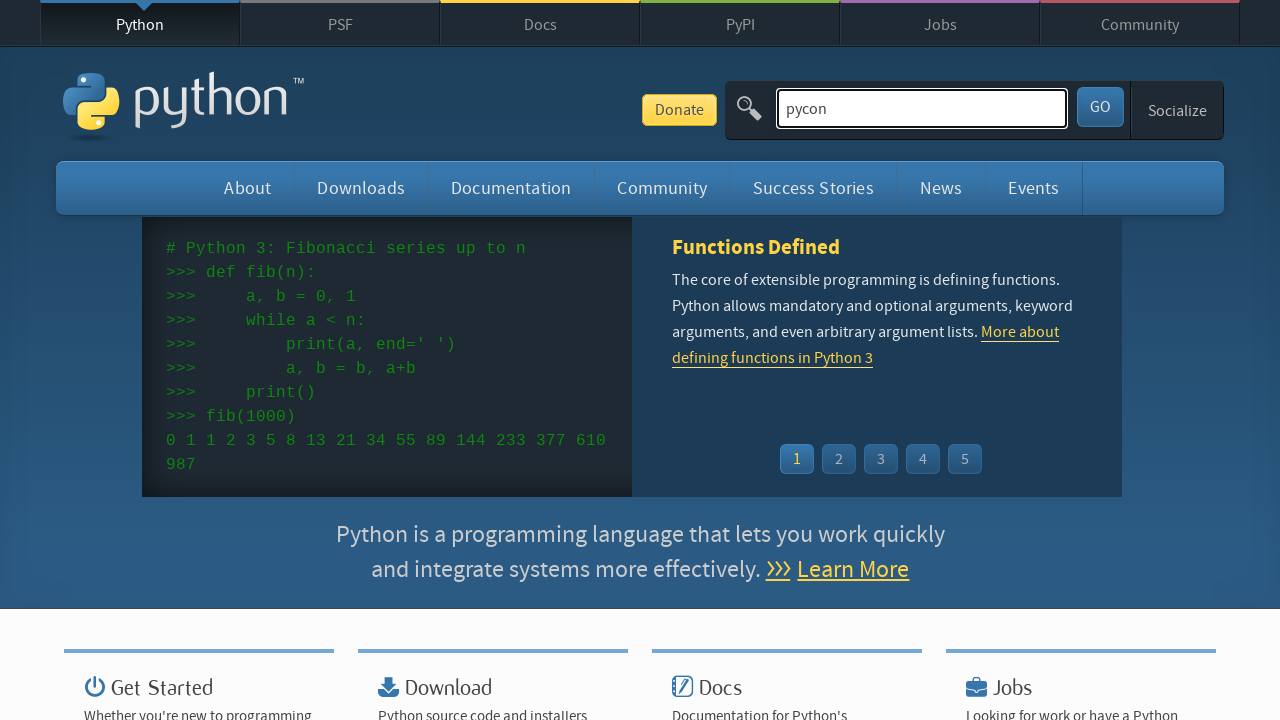

Pressed Enter to submit search for 'pycon' on input[name='q']
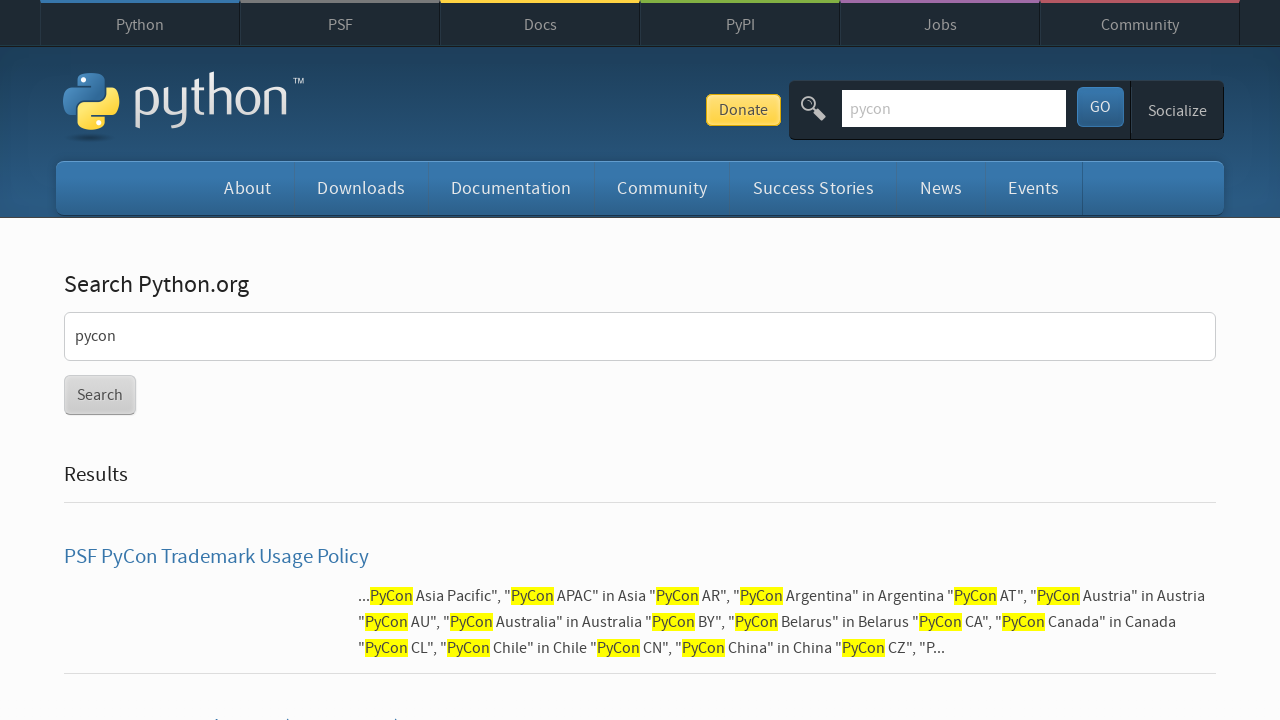

Waited for network to become idle and search results to load
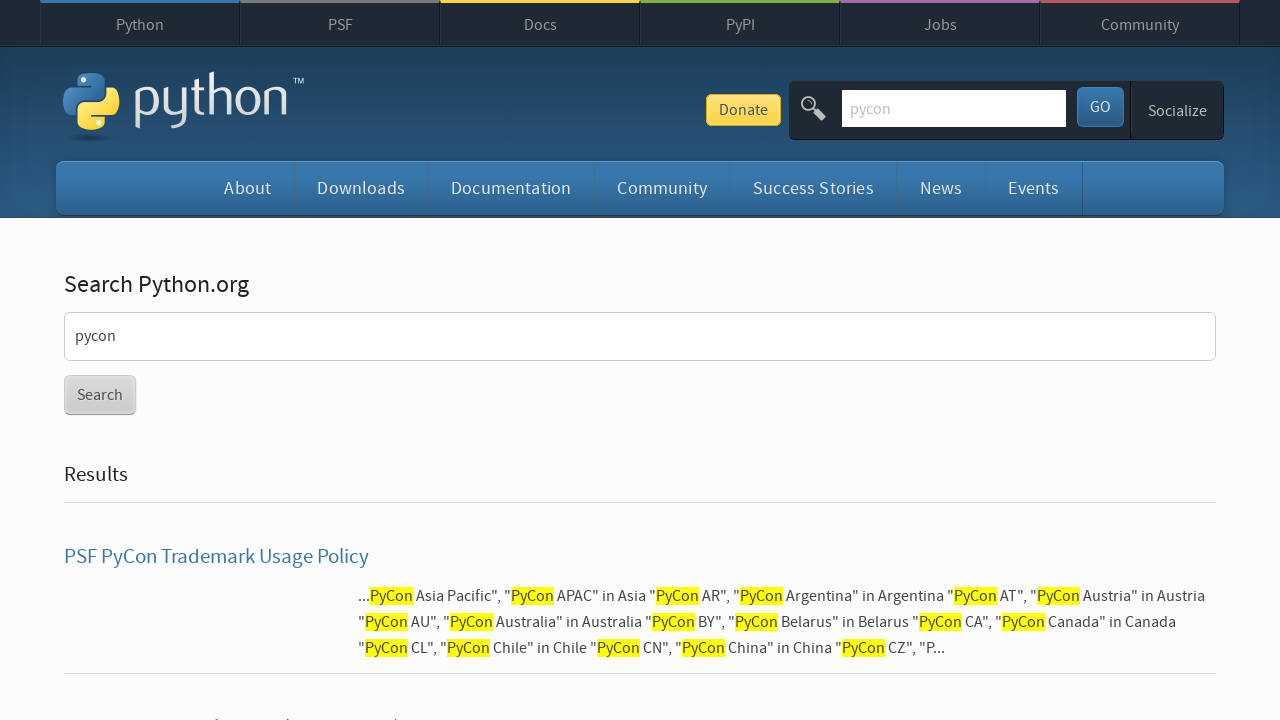

Verified that search results were displayed (no 'No results found' message)
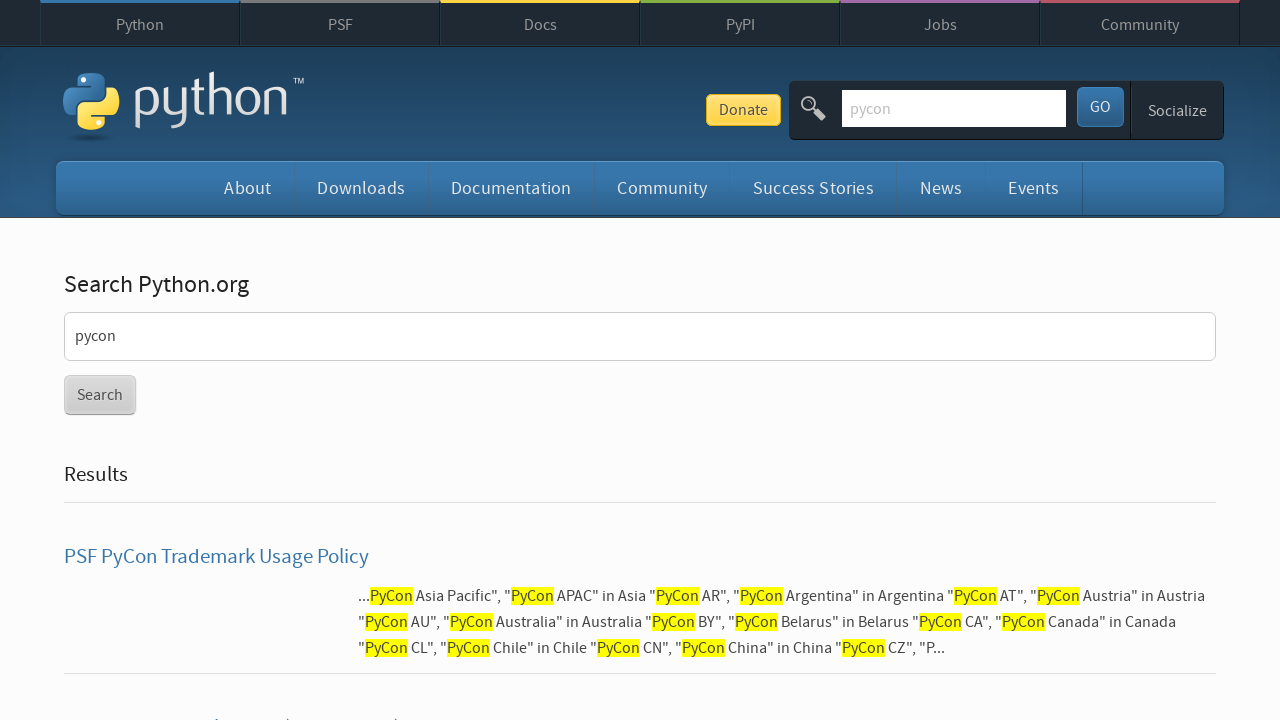

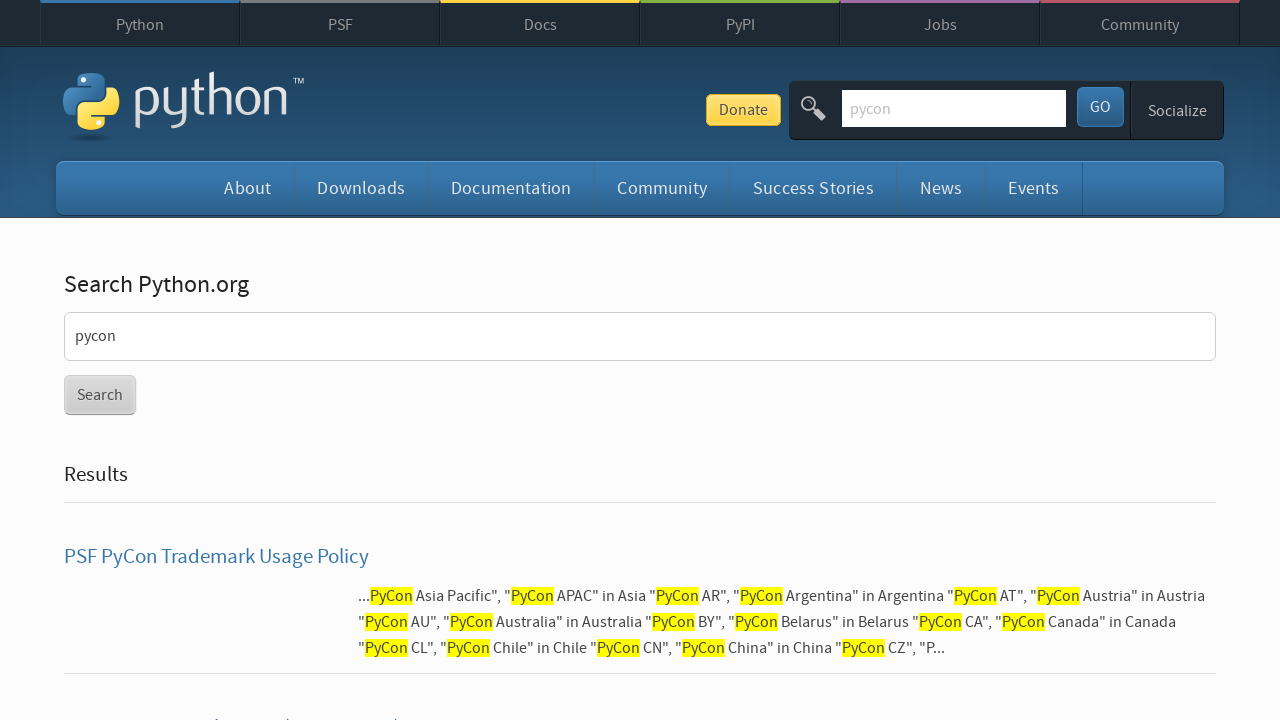